Tests a dynamic loading page where a hidden element becomes visible after clicking a Start button and waiting for a loading bar to complete.

Starting URL: http://the-internet.herokuapp.com/dynamic_loading/1

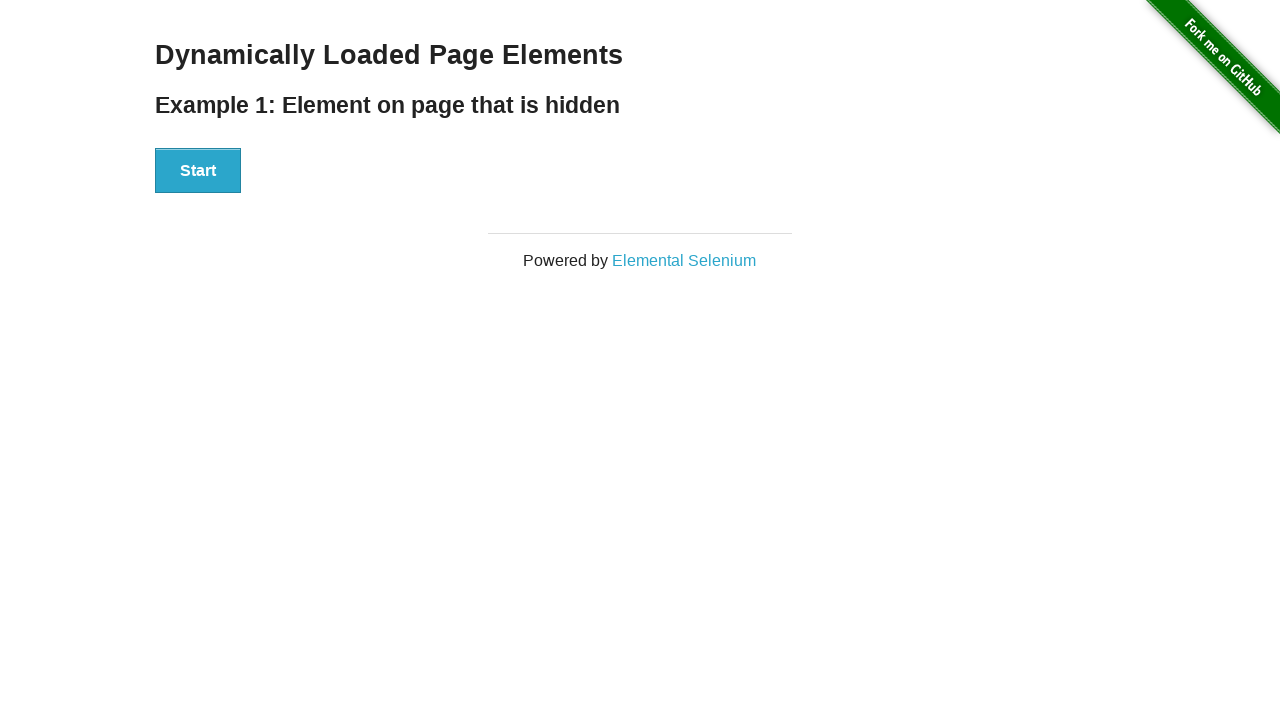

Clicked Start button to trigger dynamic loading at (198, 171) on #start button
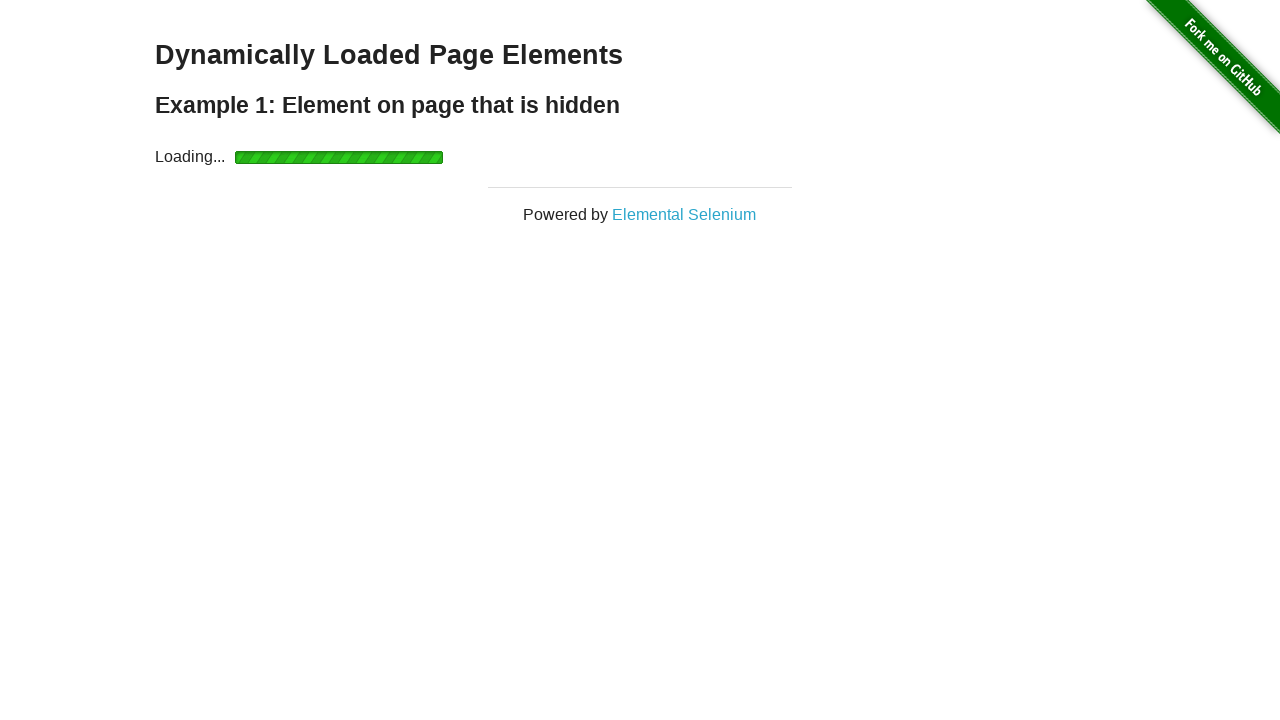

Loading bar completed and finish element became visible
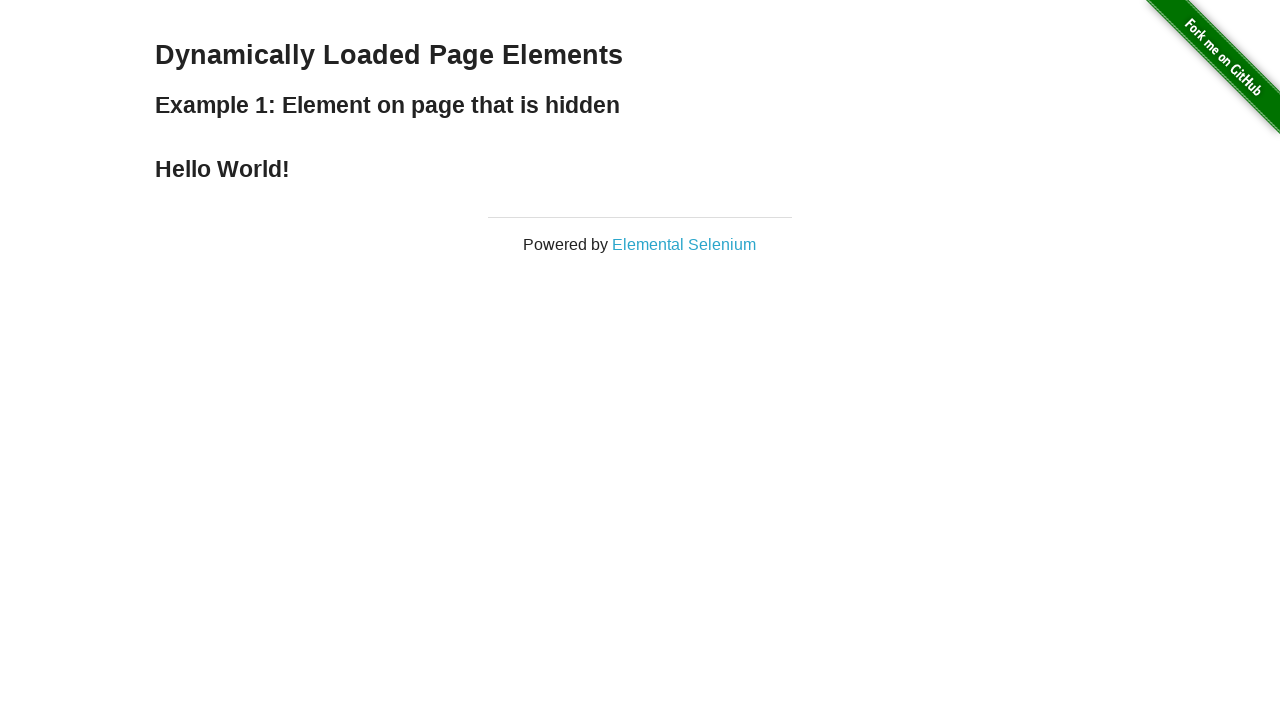

Verified that finish element is visible
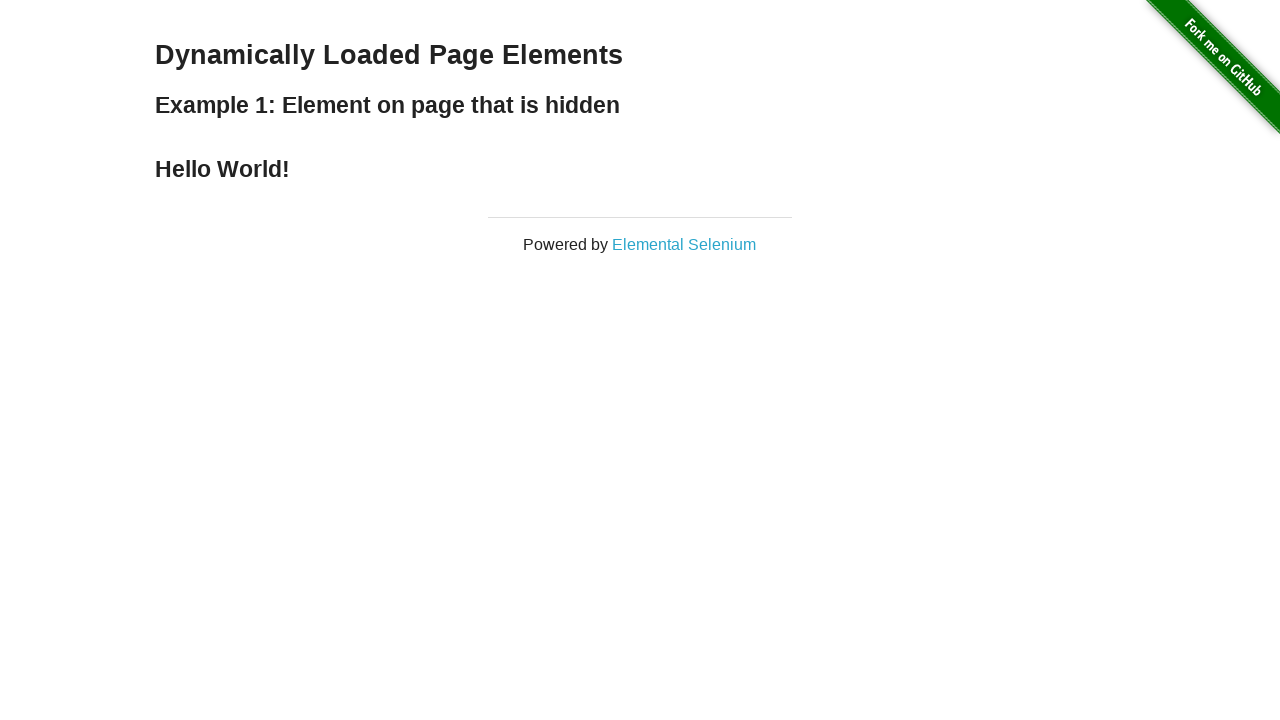

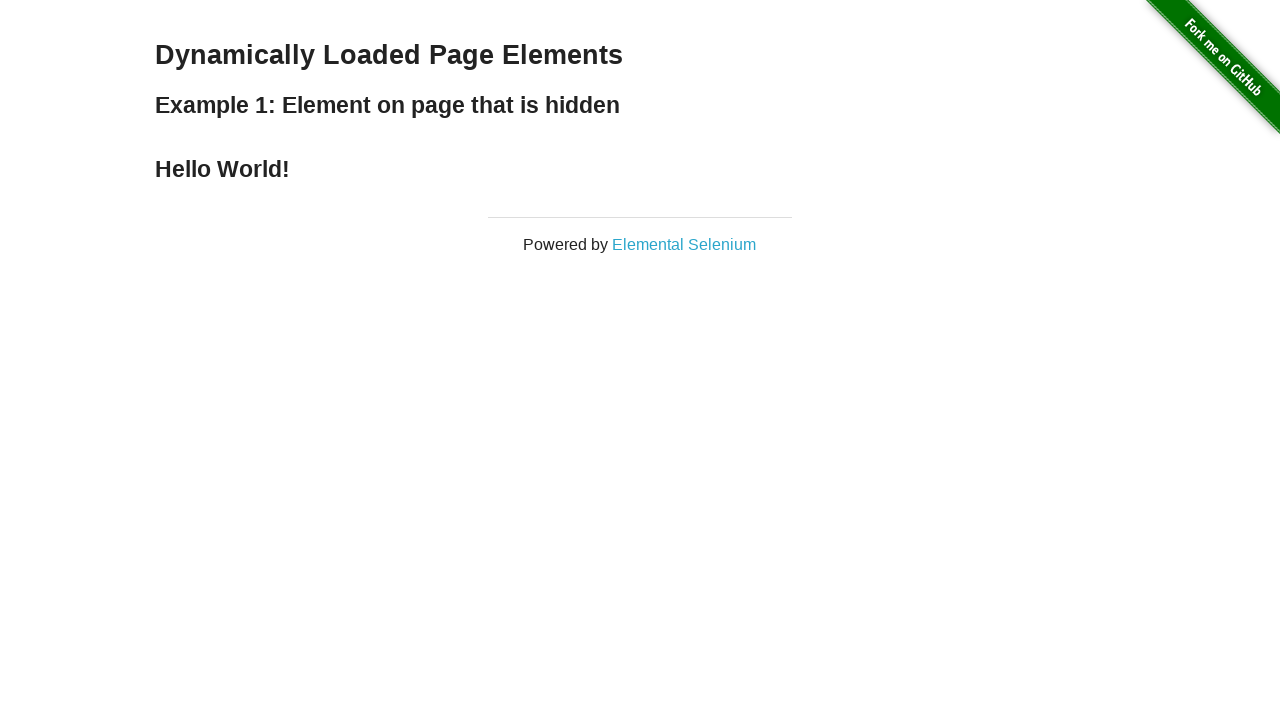